Tests window handling by opening a new window, switching to it, verifying content, then switching back to the parent window

Starting URL: https://demoqa.com/browser-windows

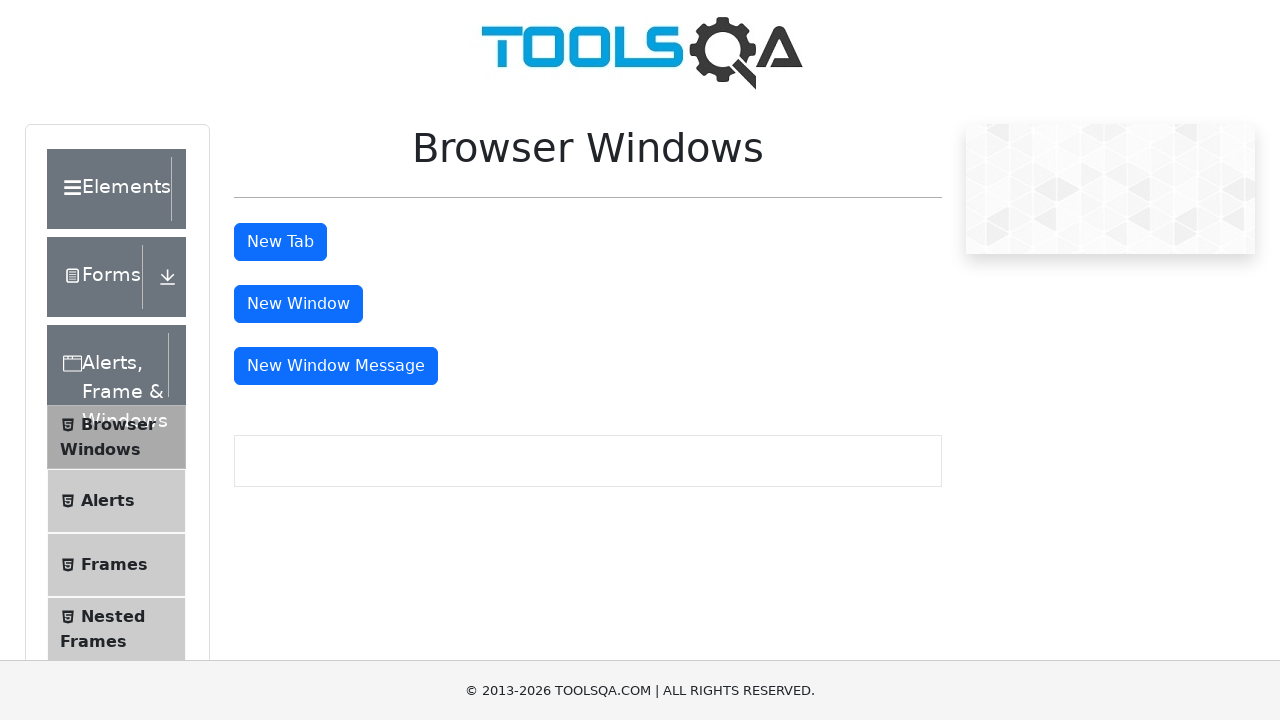

Clicked button to open new window at (298, 304) on #windowButton
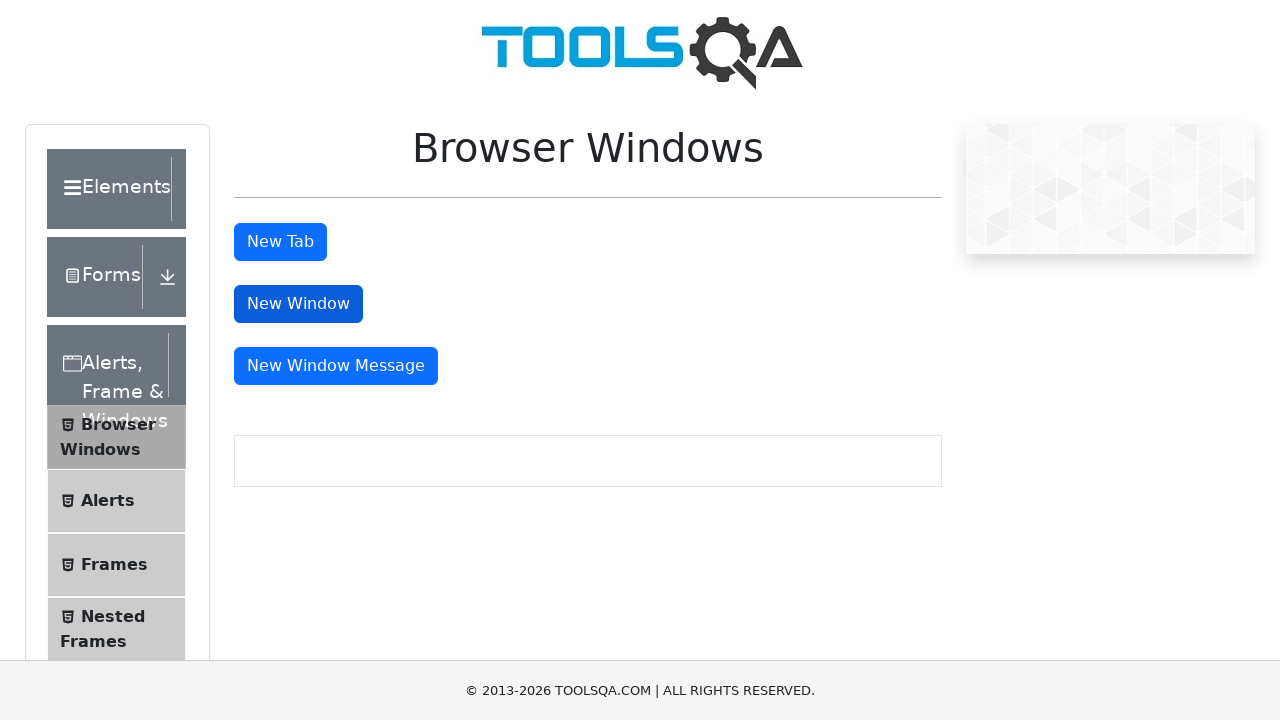

Retrieved all open pages/windows from context
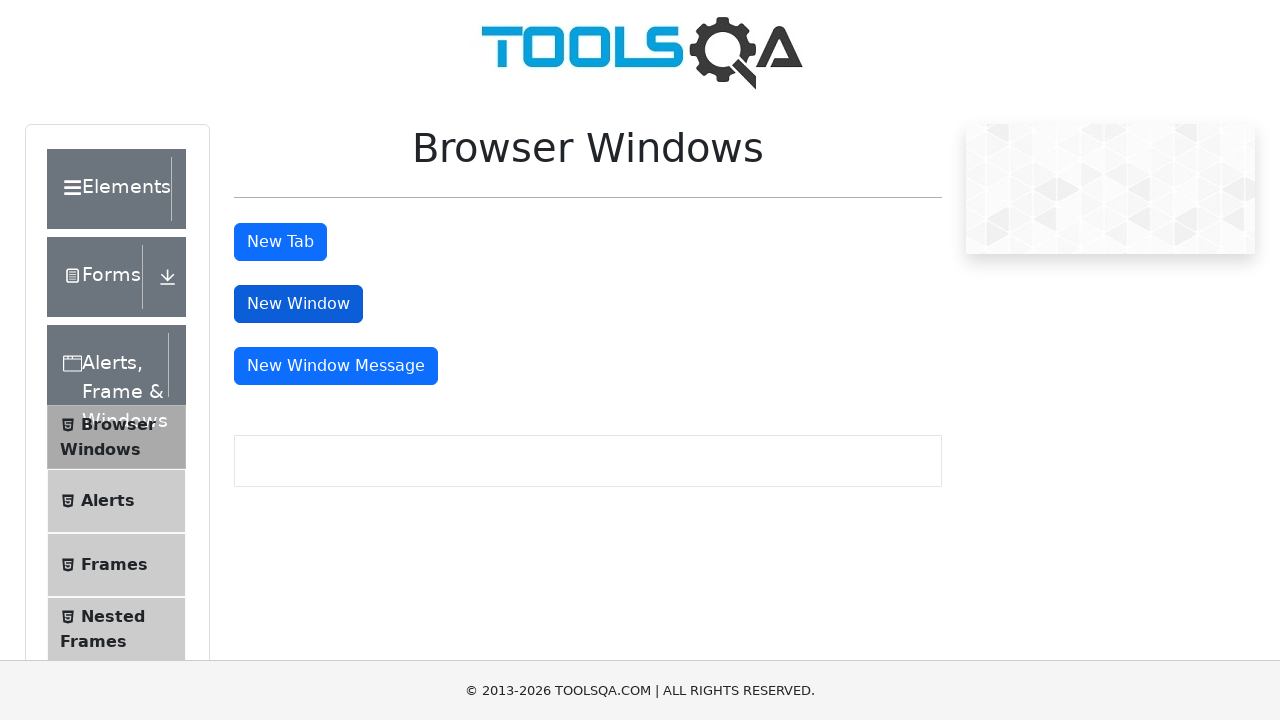

Switched to newly opened window
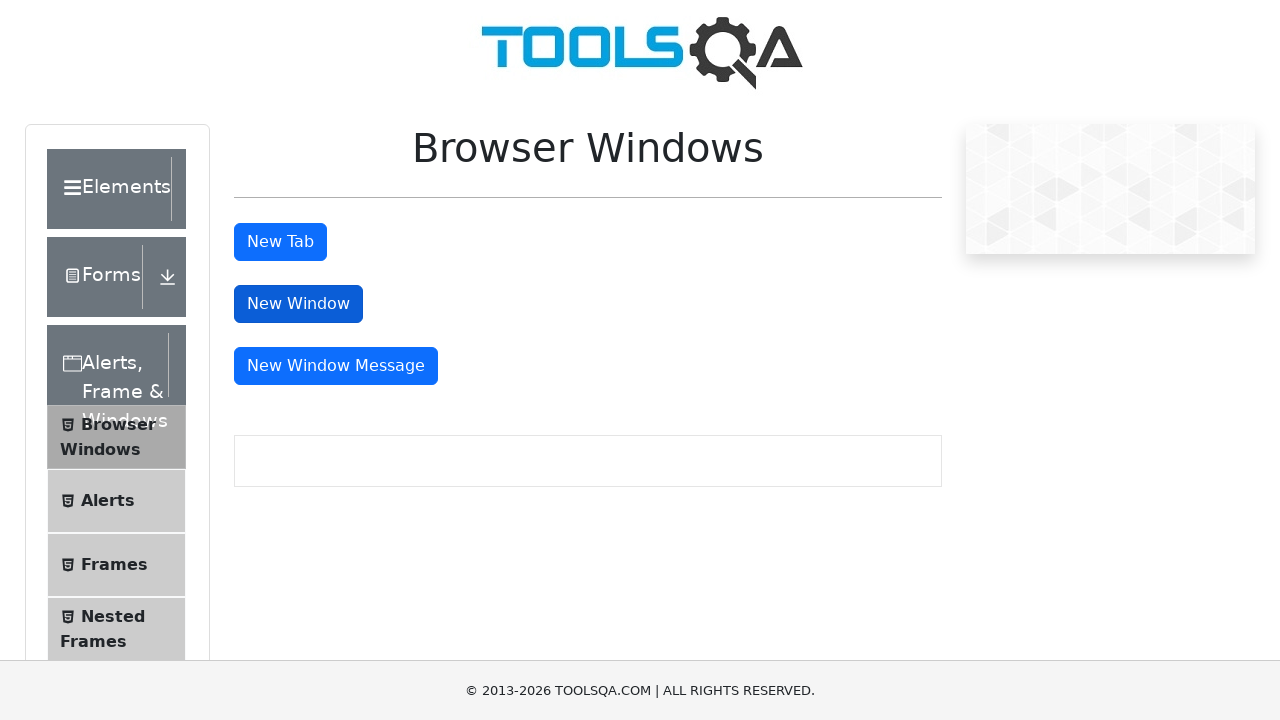

Verified new window loaded with sample heading element
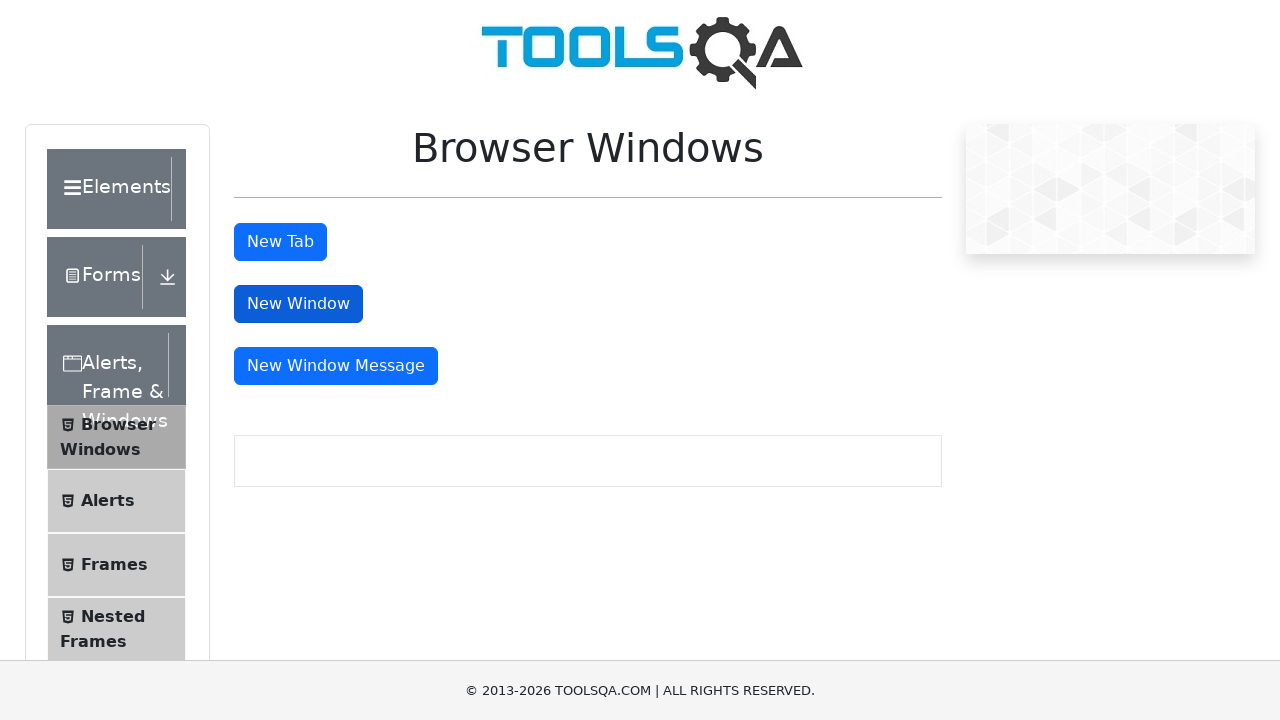

Closed the new window
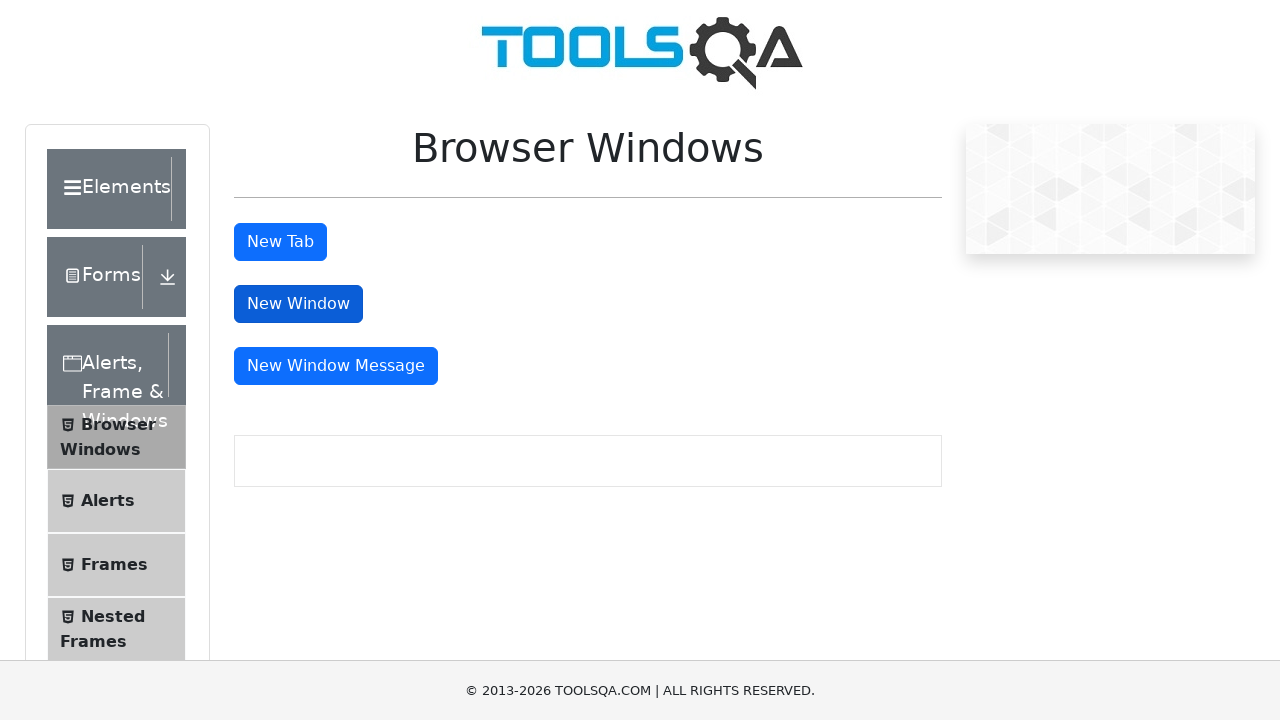

Verified return to parent window - window button is still accessible
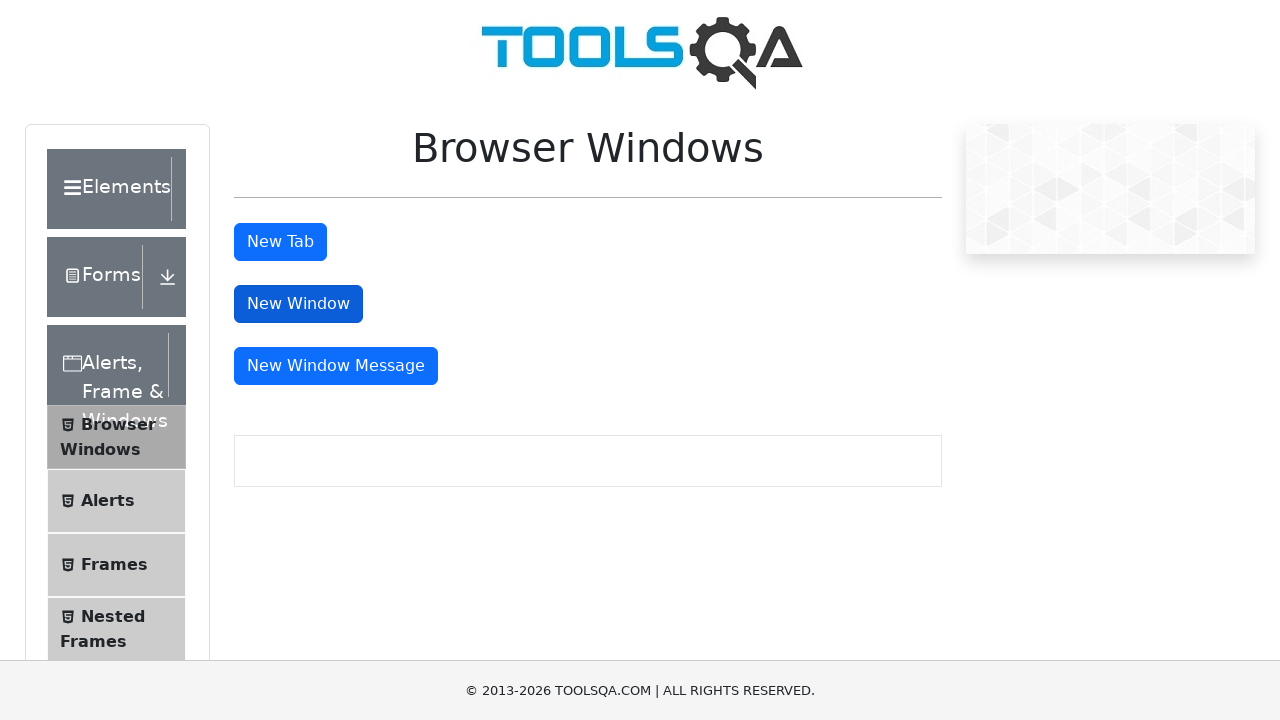

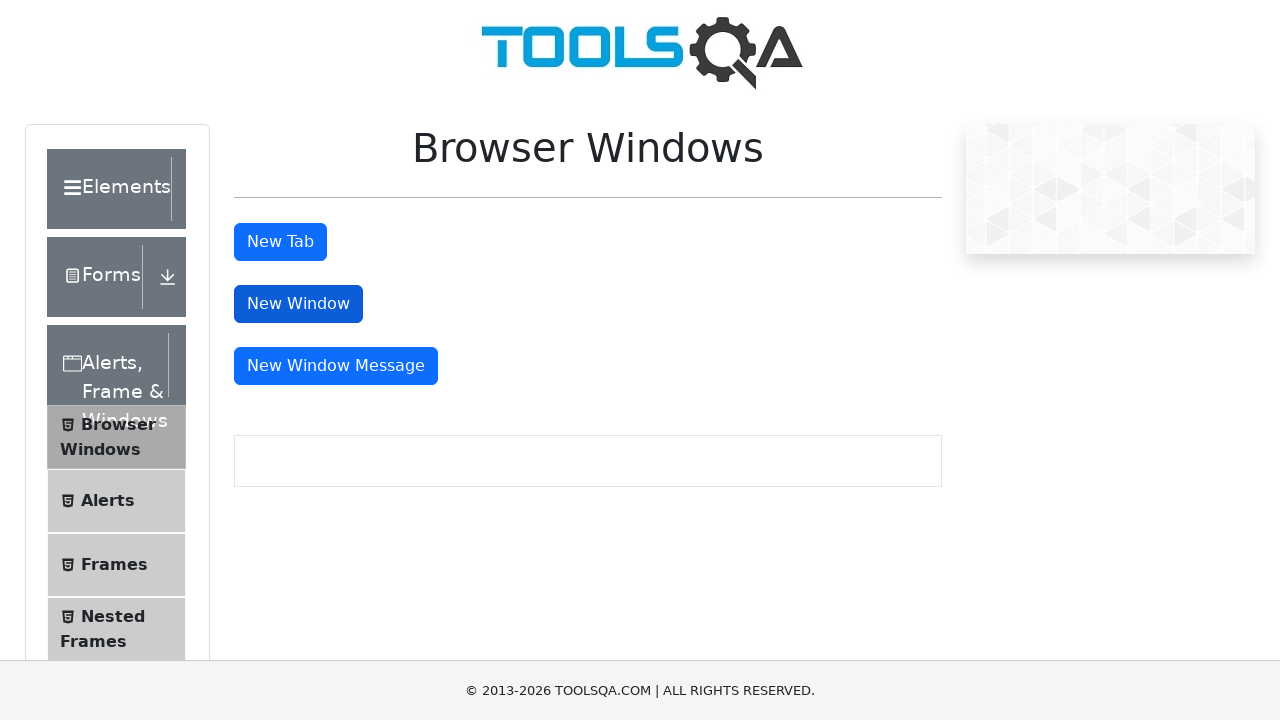